Tests the "Forgot Password?" link functionality by clicking it and verifying elements on the resulting page

Starting URL: https://adactinhotelapp.com/

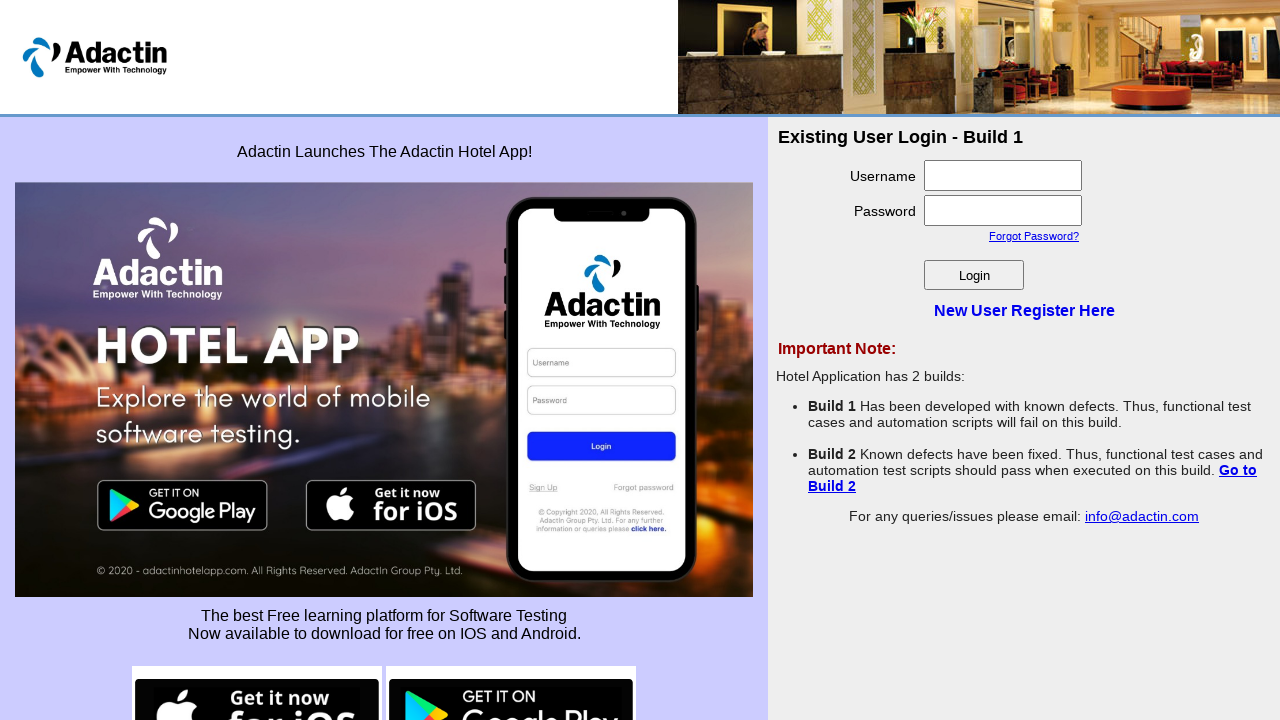

Clicked 'Forgot Password?' link at (1034, 236) on text='Forgot Password?'
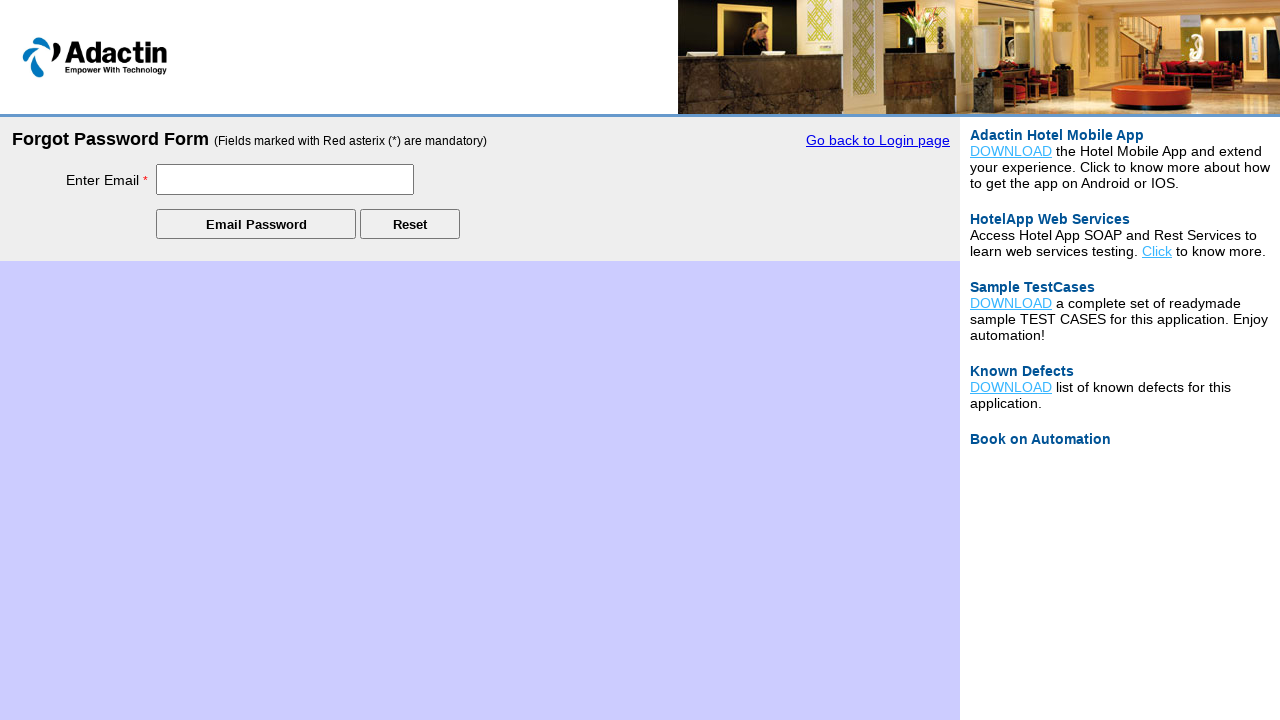

Page loaded completely
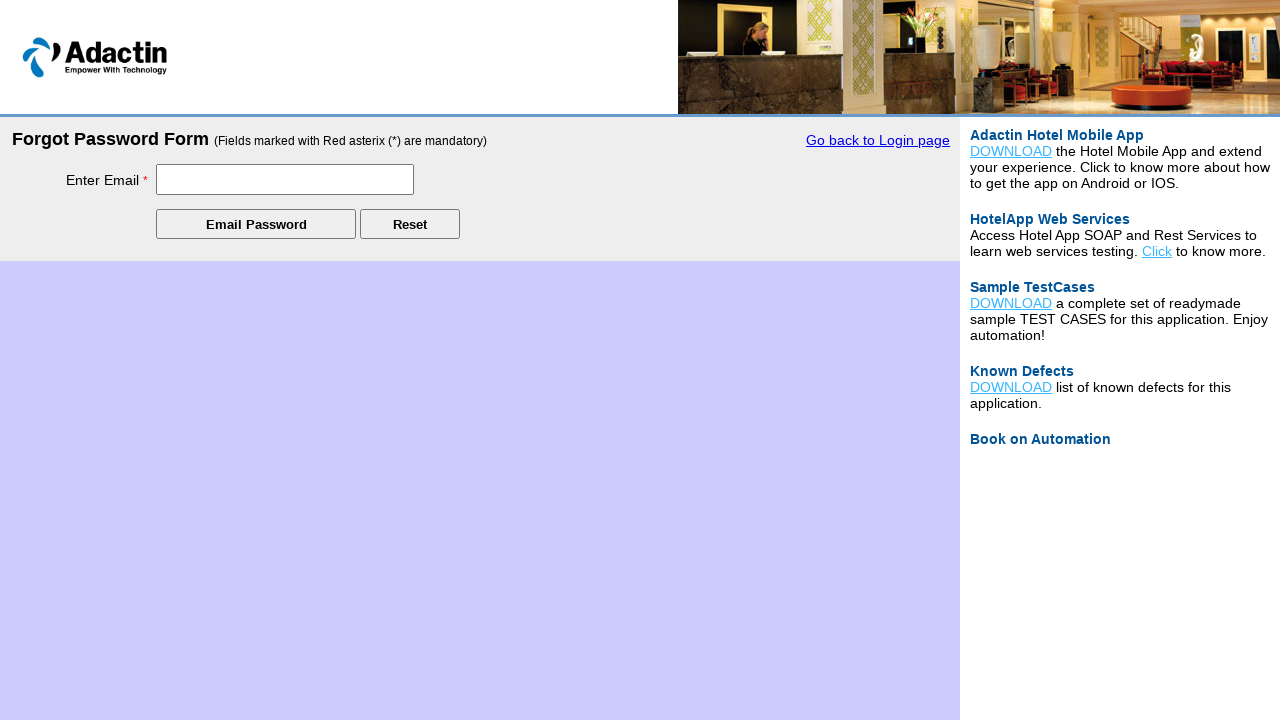

Verified login title is visible on forgot password page
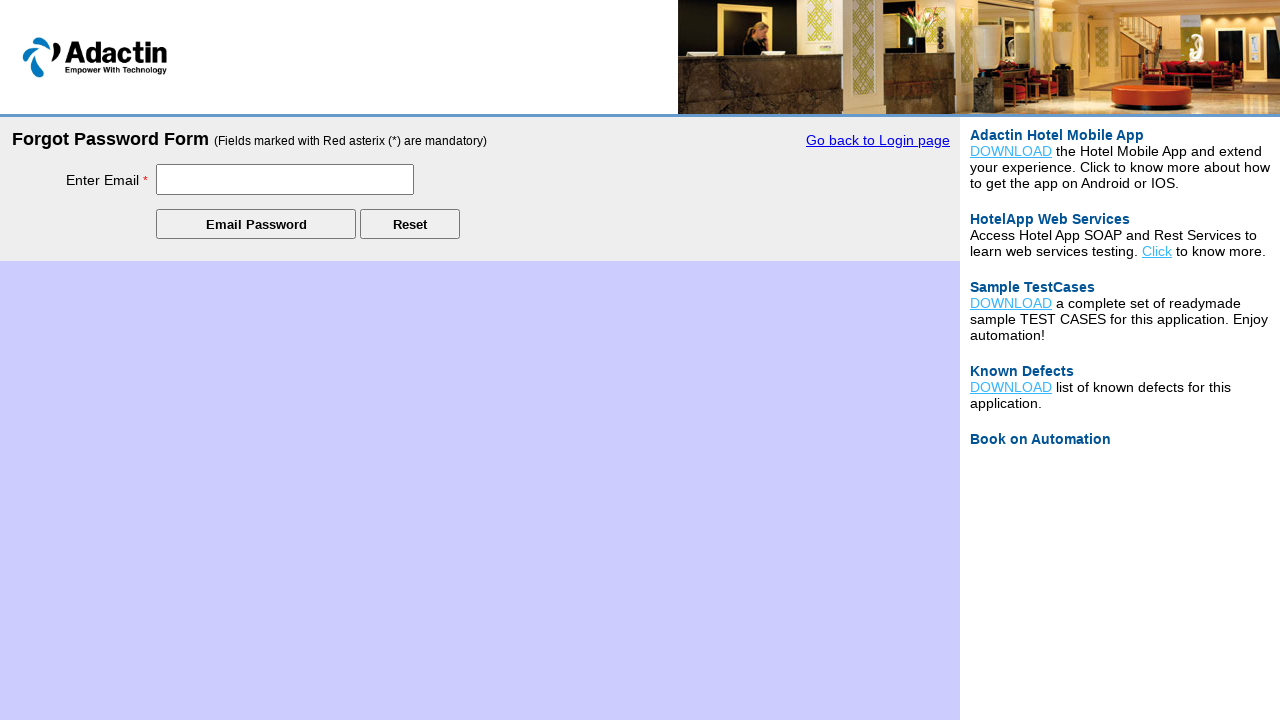

Located Submit button element
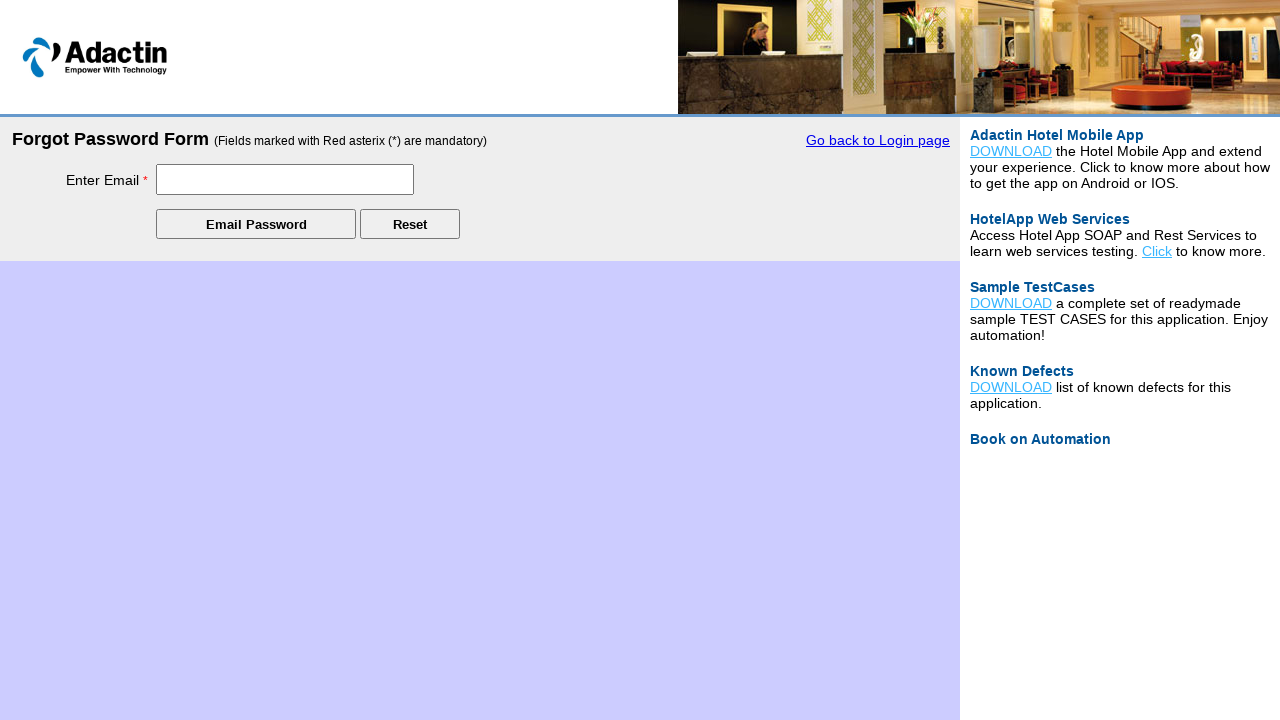

Verified Submit button is visible and enabled
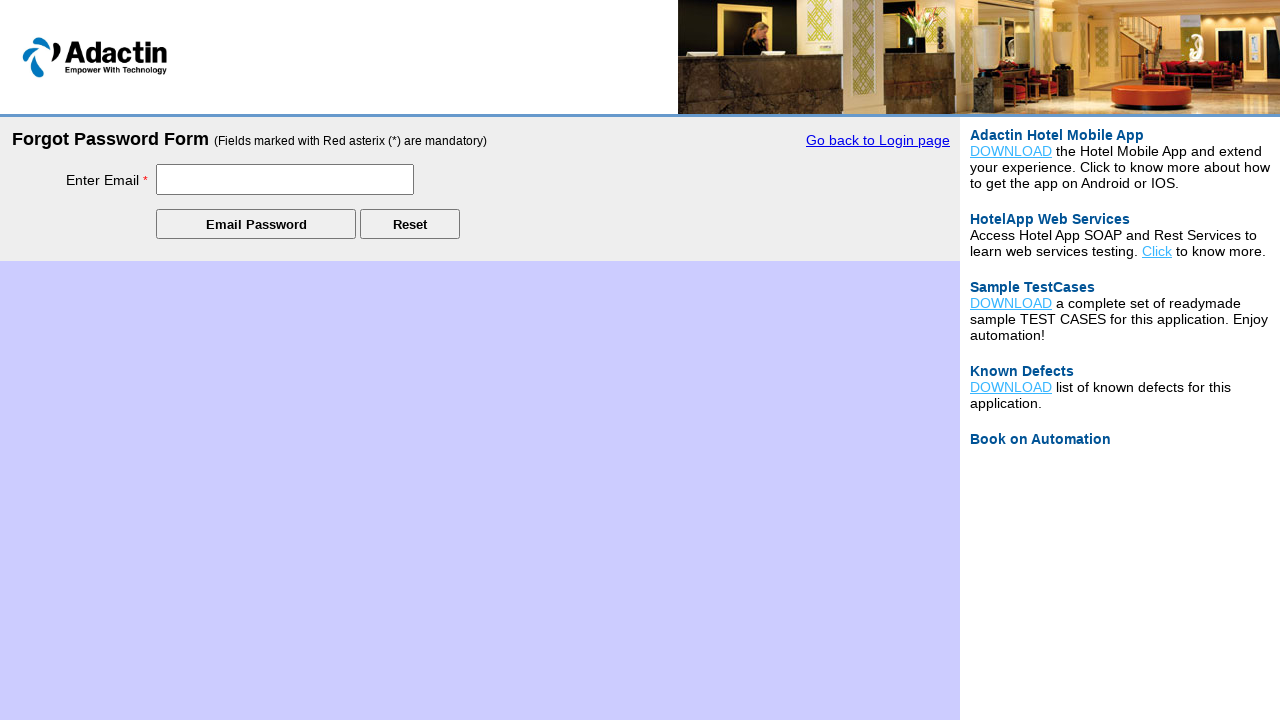

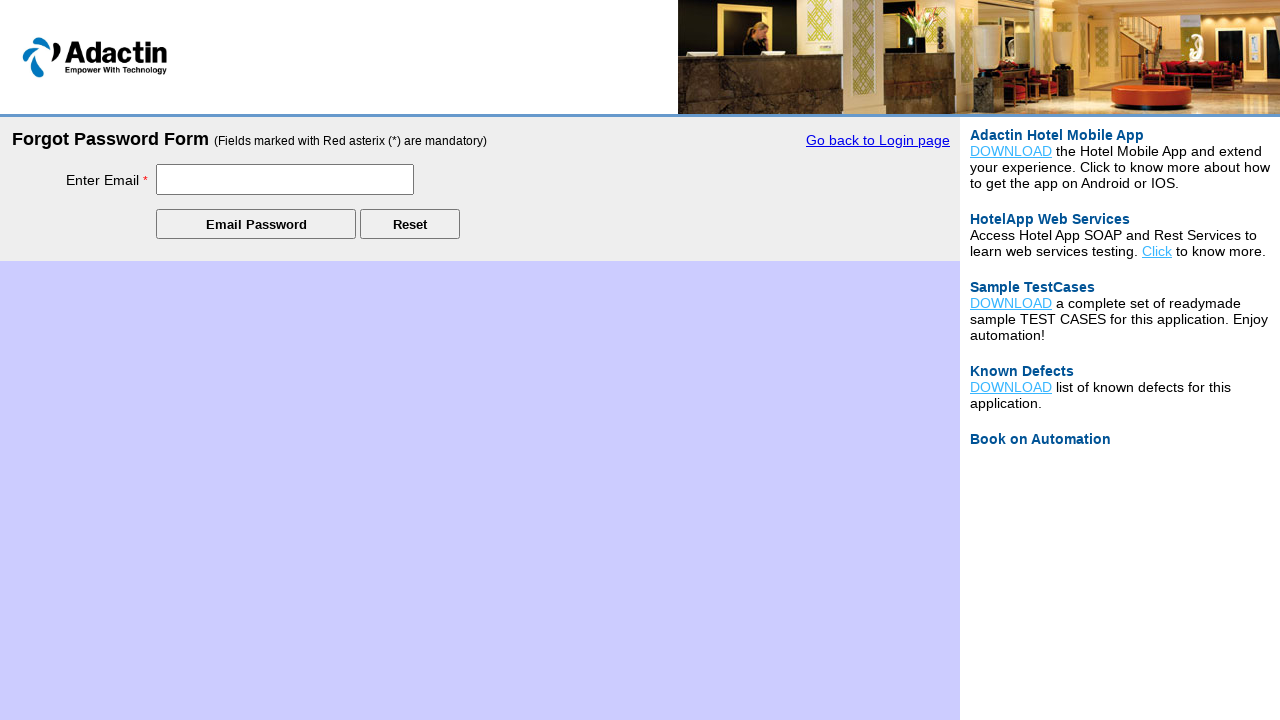